Opens YouTube homepage, maximizes the browser window, and retrieves the page title and URL

Starting URL: https://www.youtube.com/

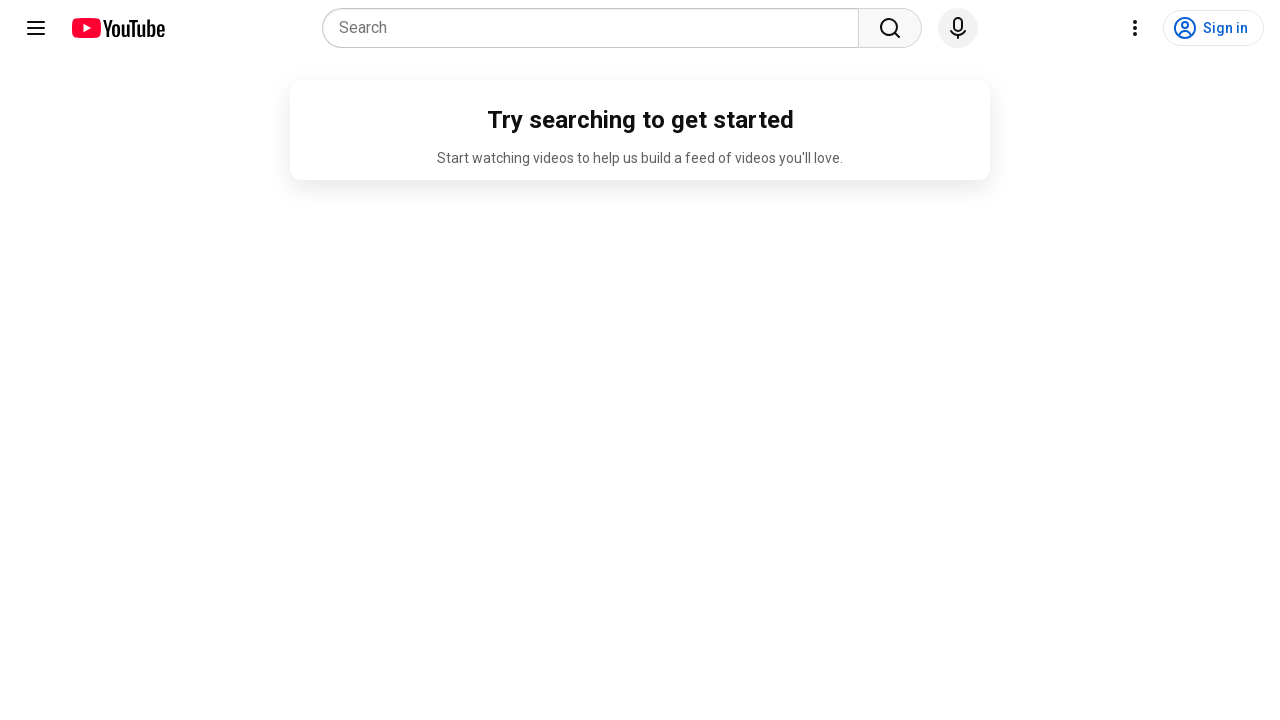

Set viewport size to 1920x1080 to maximize browser window
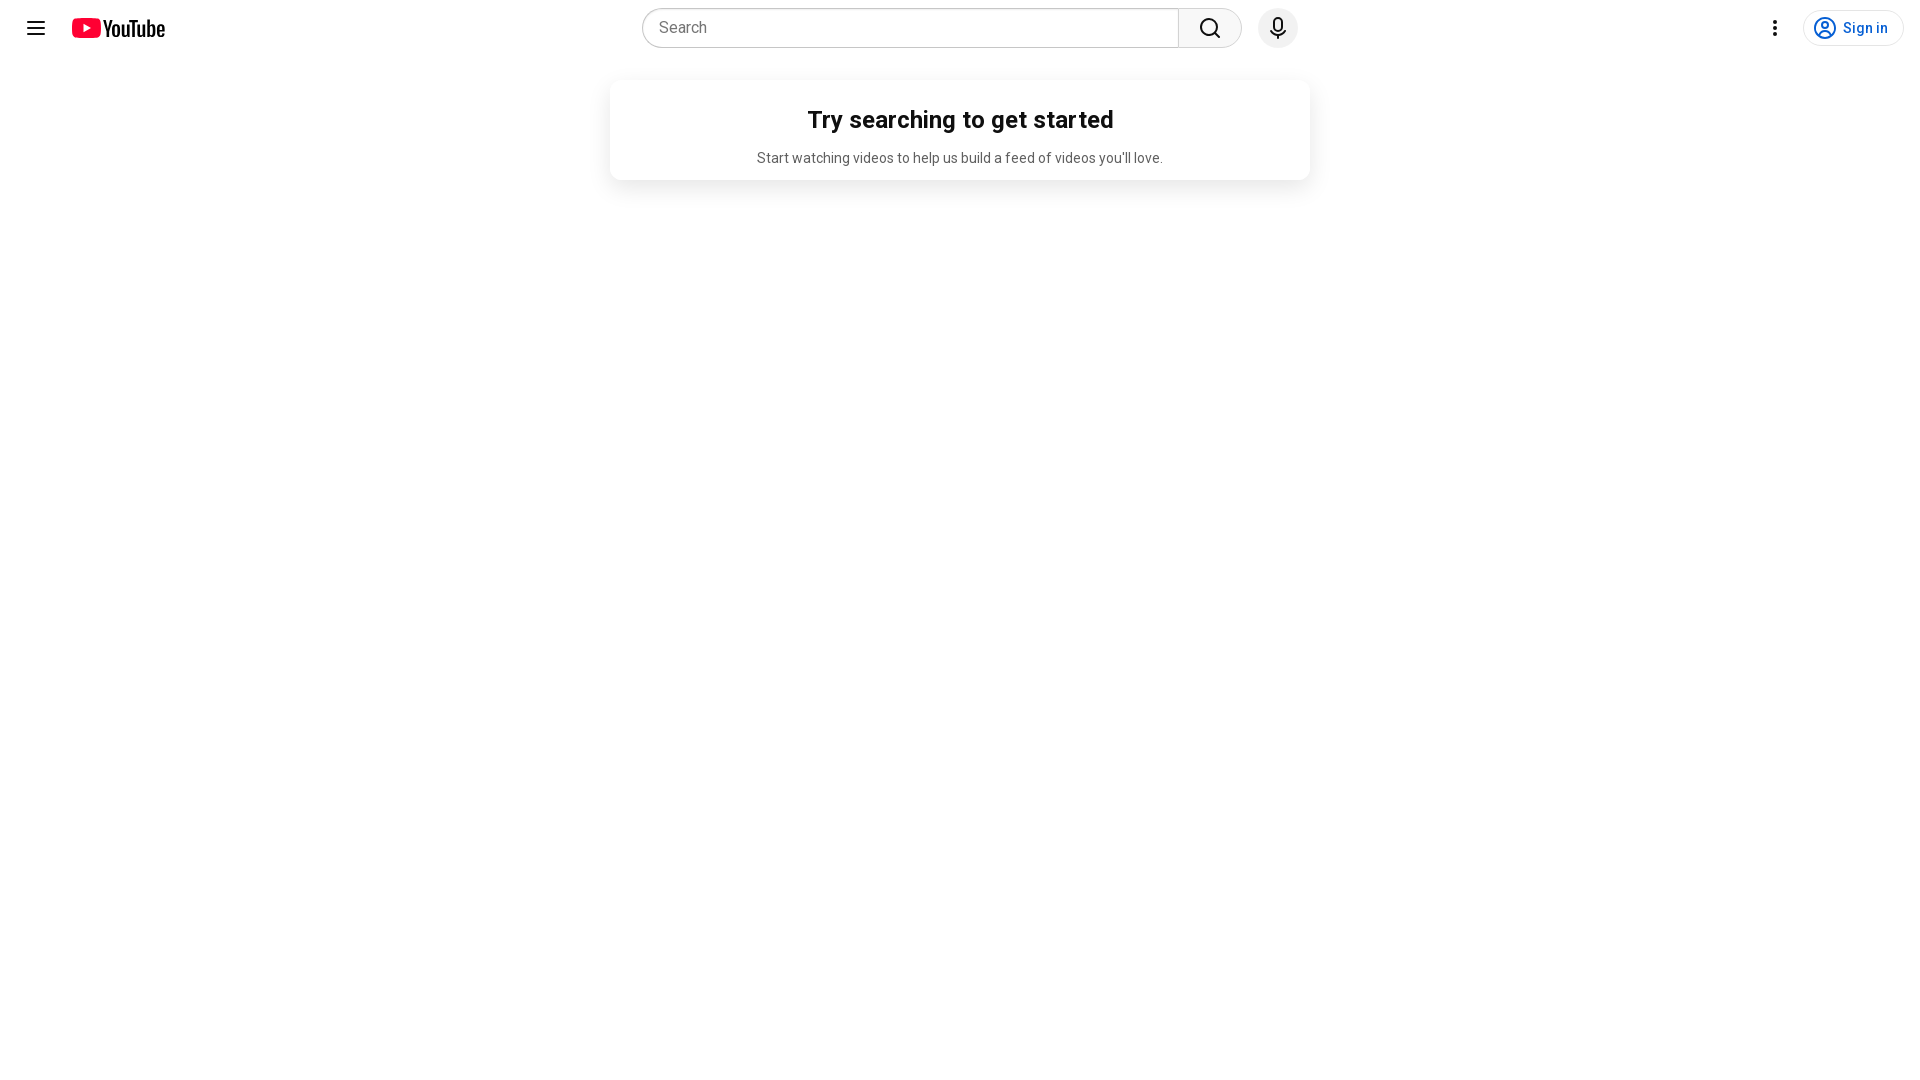

Waited for page to reach domcontentloaded state
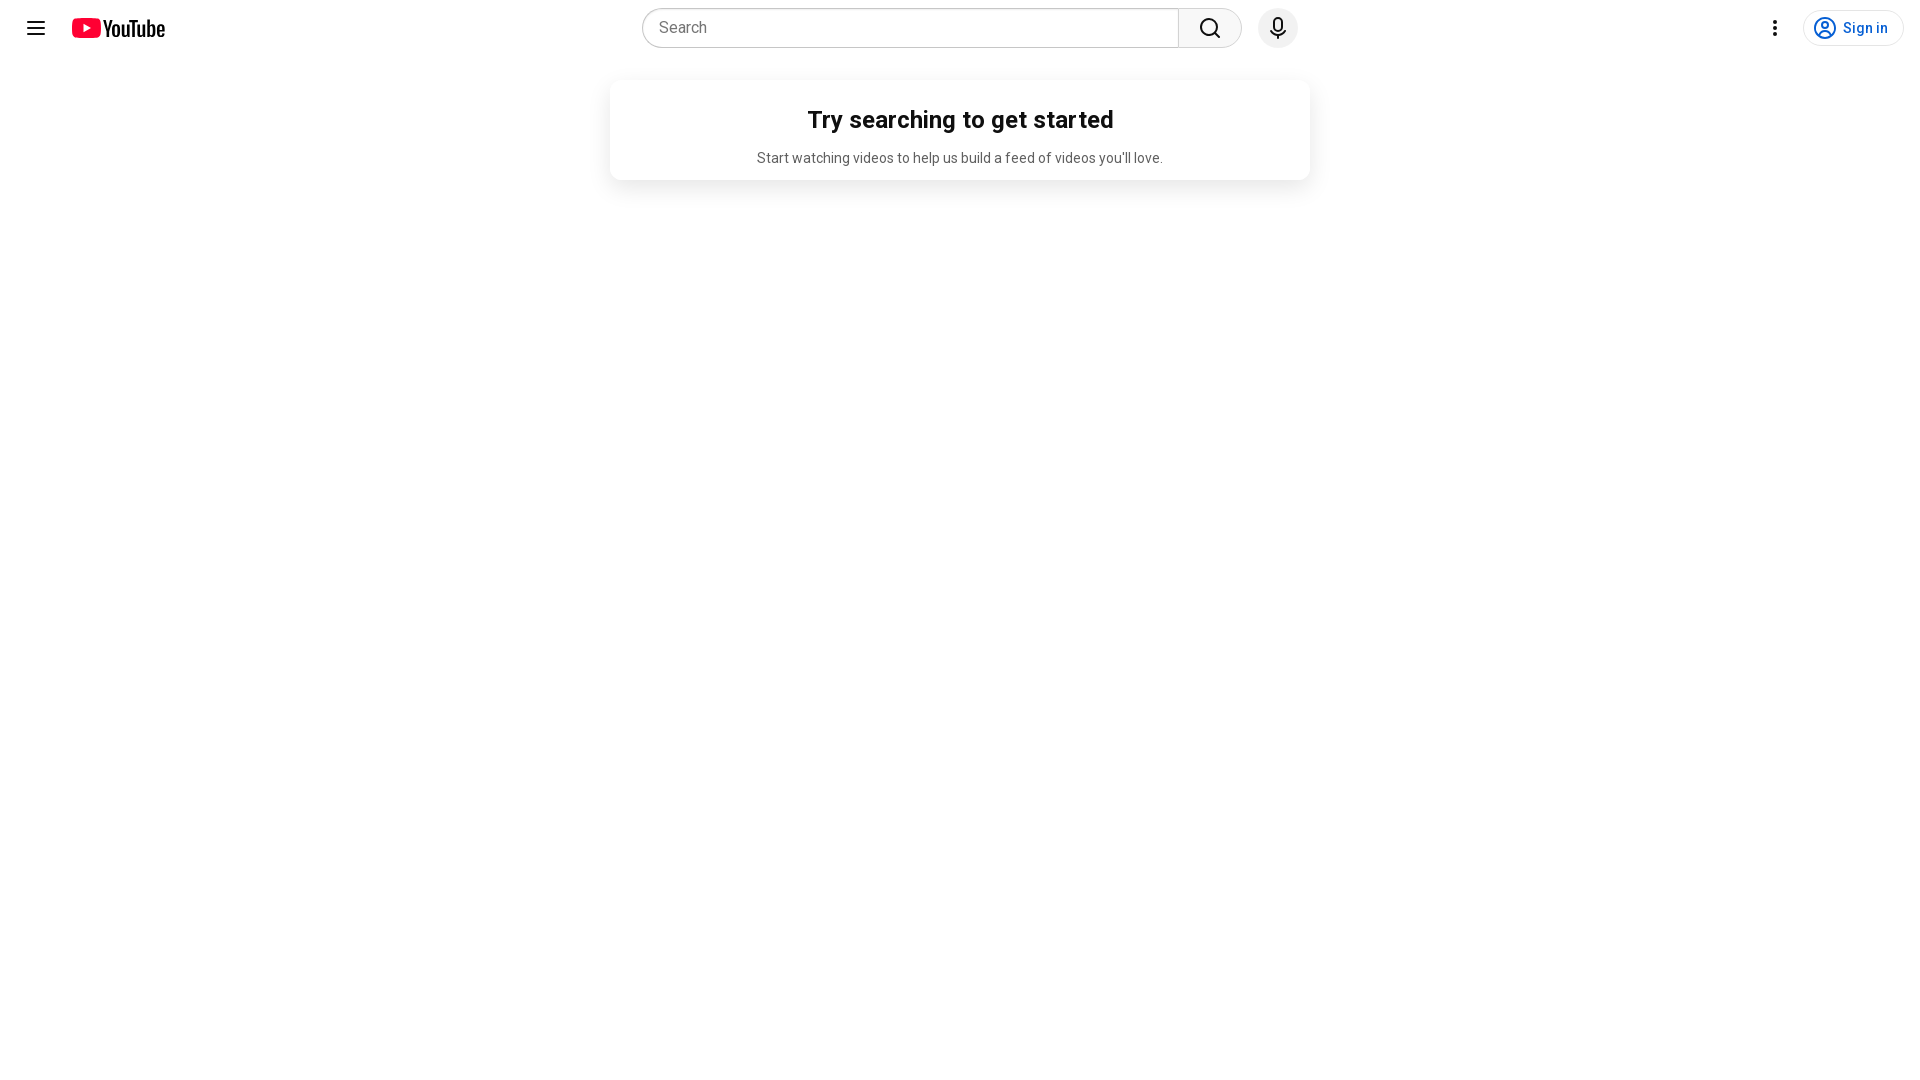

Retrieved page title: YouTube
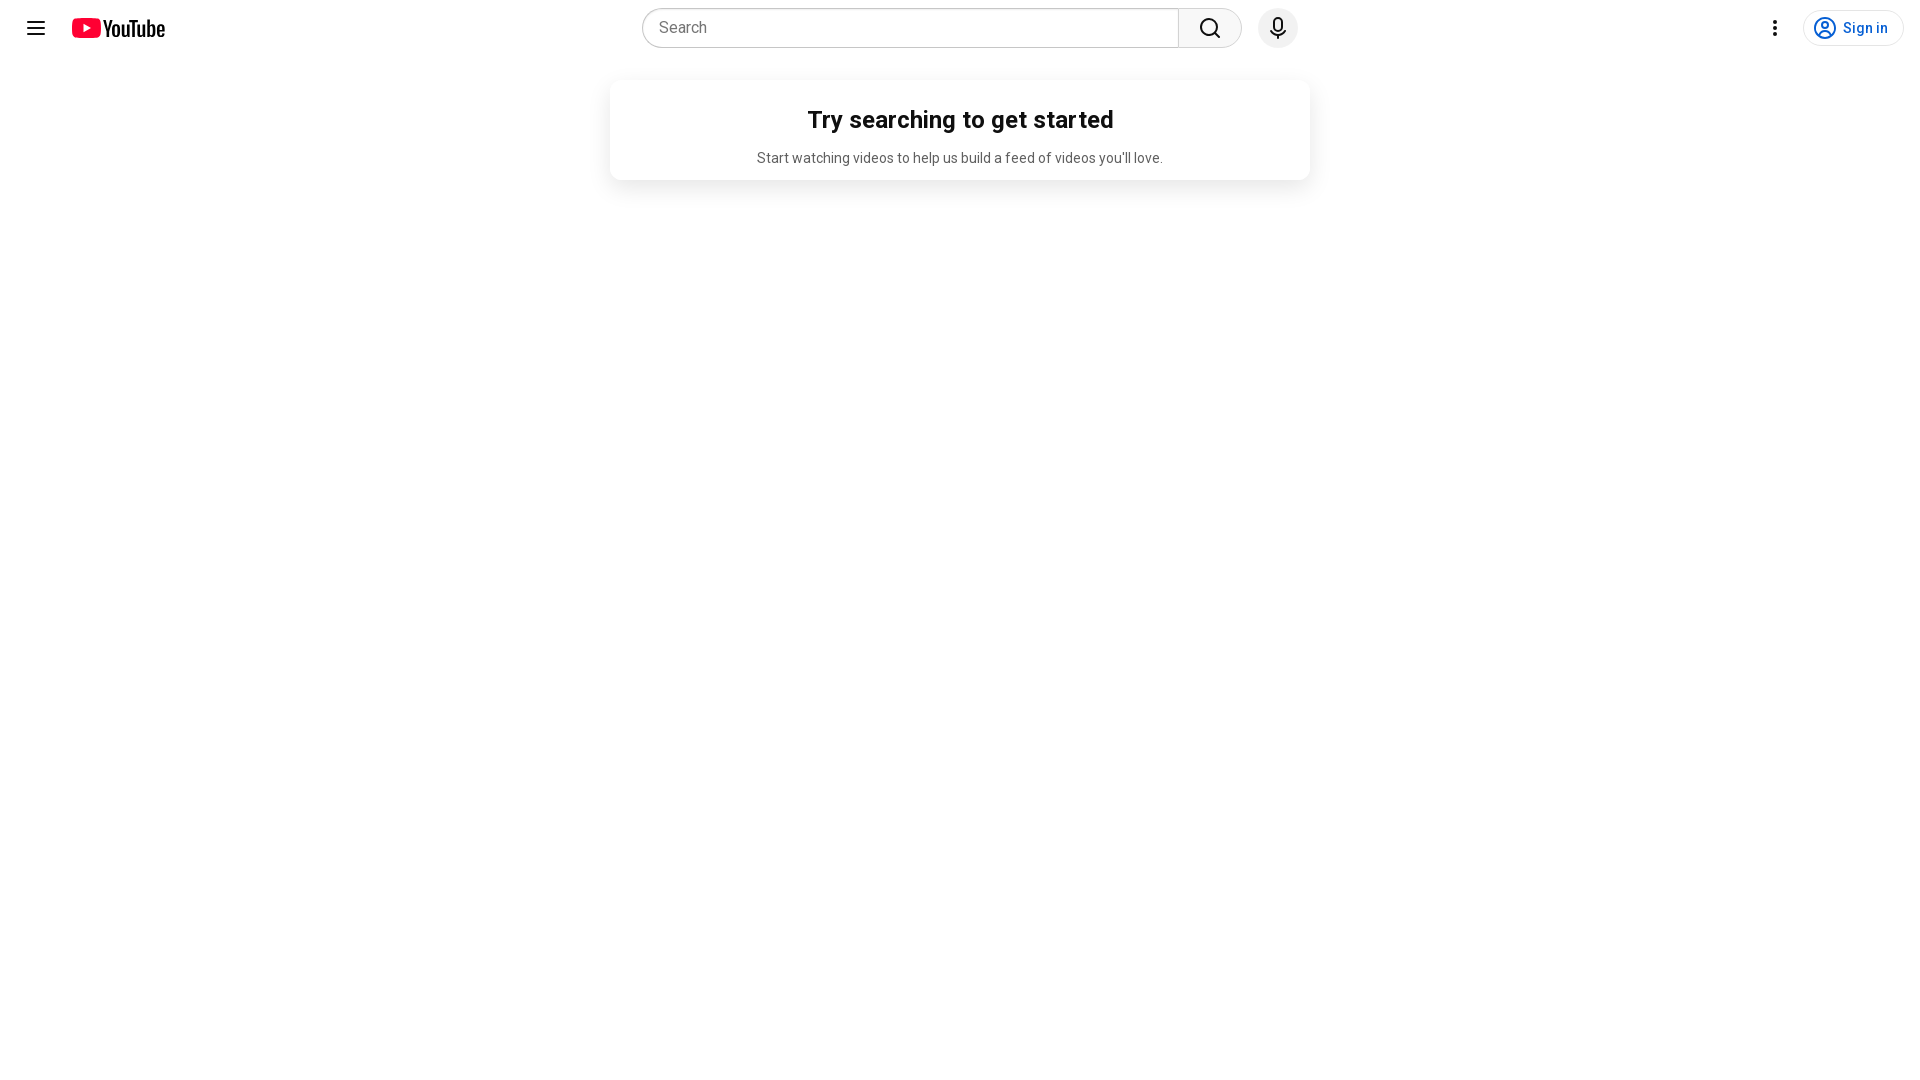

Retrieved page URL: https://www.youtube.com/
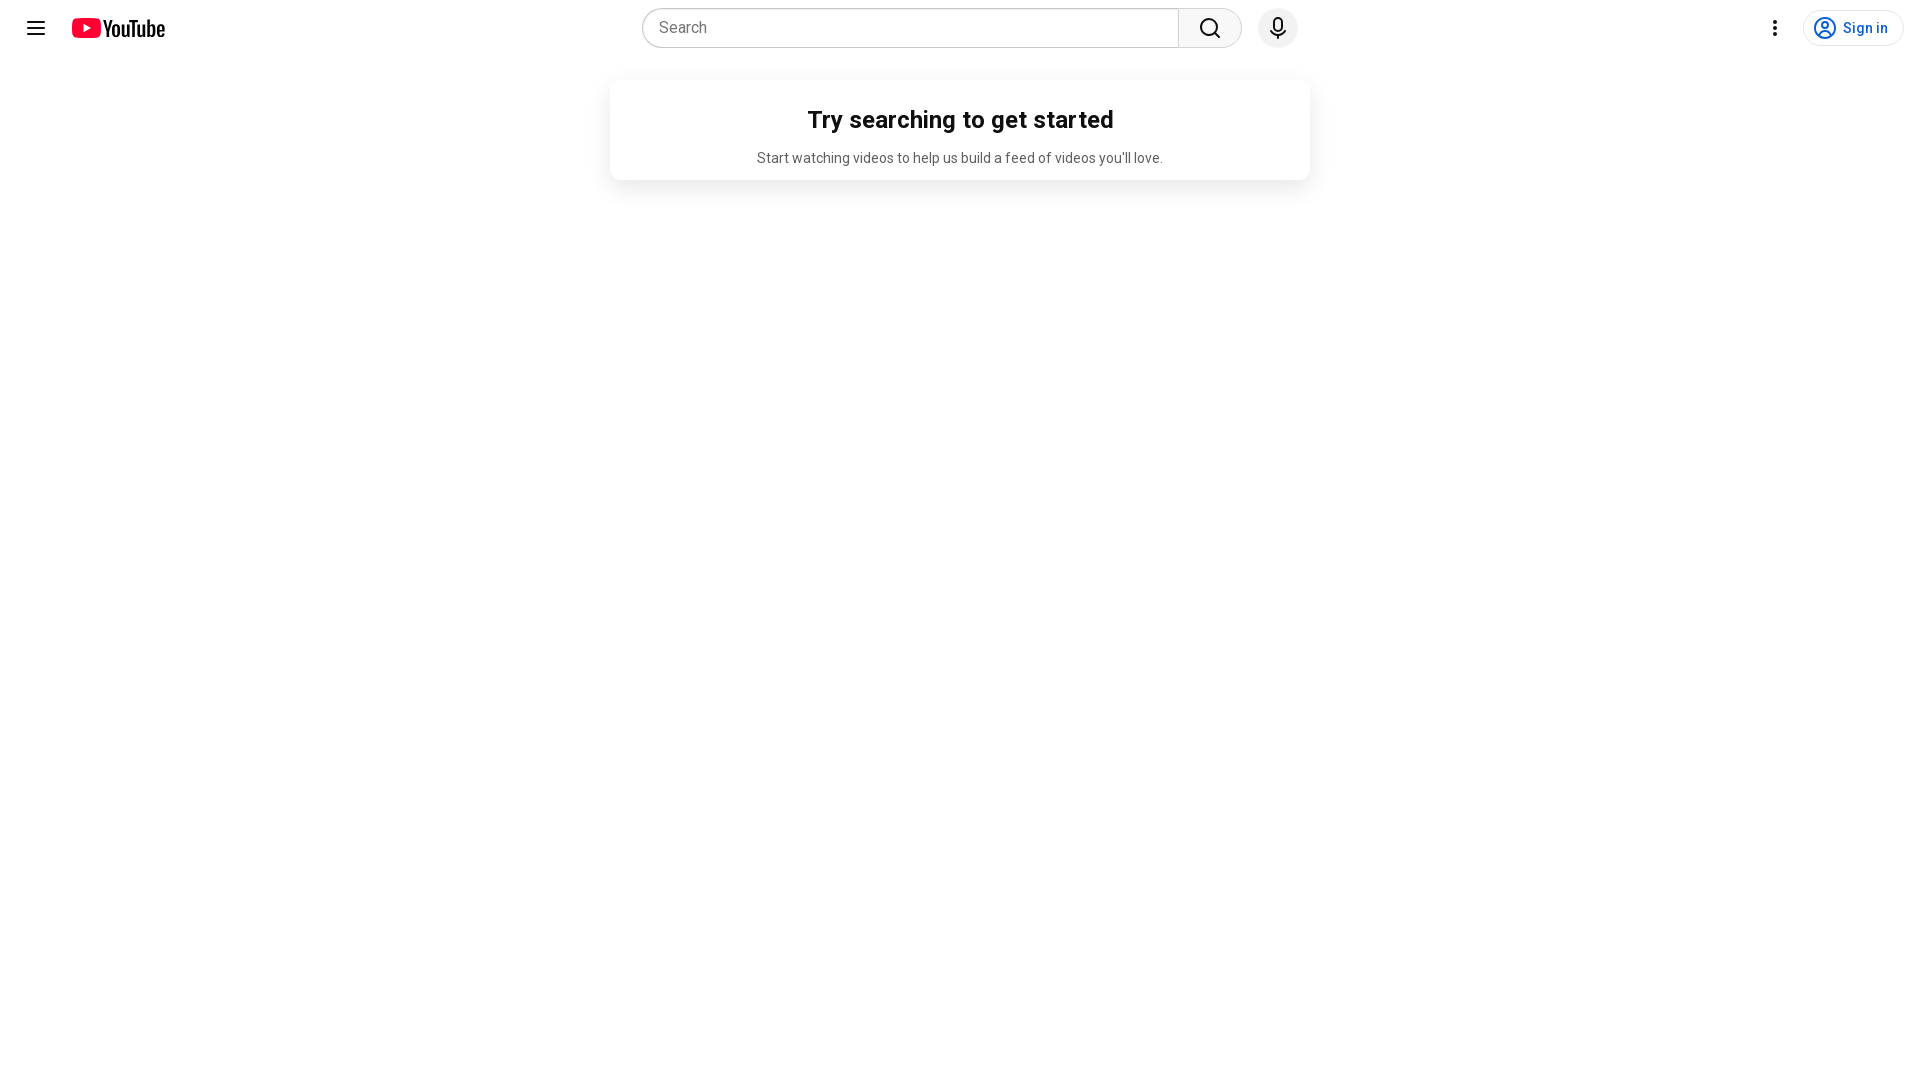

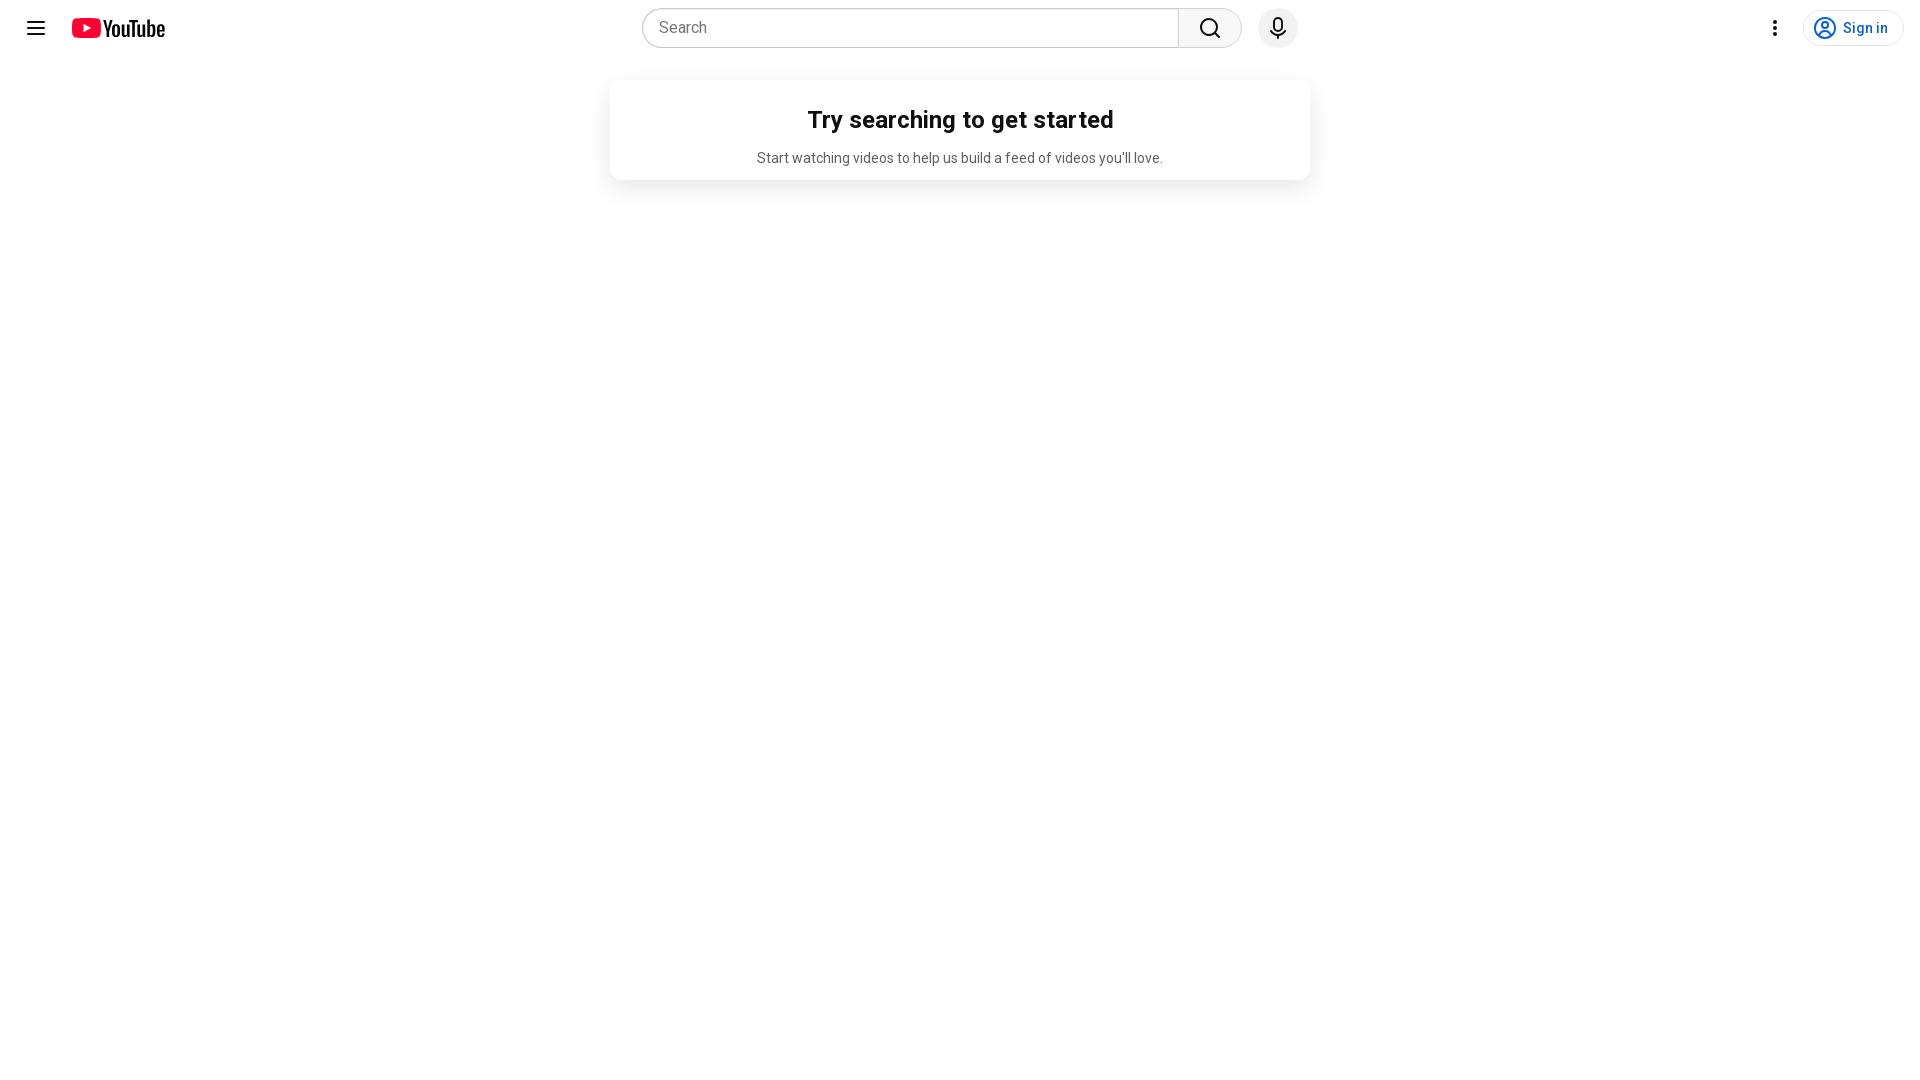